Tests link functionality by counting links in different page sections, opening footer column links in new tabs, and navigating through all opened tabs to verify they load correctly

Starting URL: http://qaclickacademy.com/practice.php

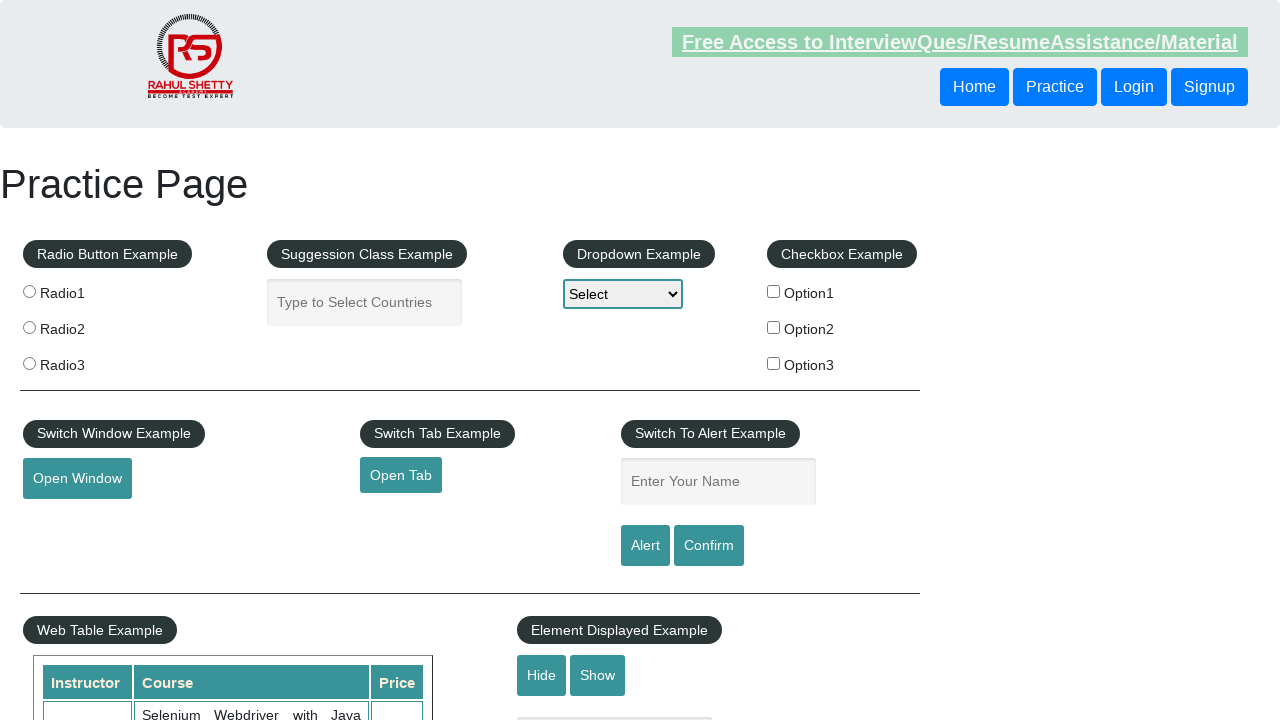

Counted all links on the page
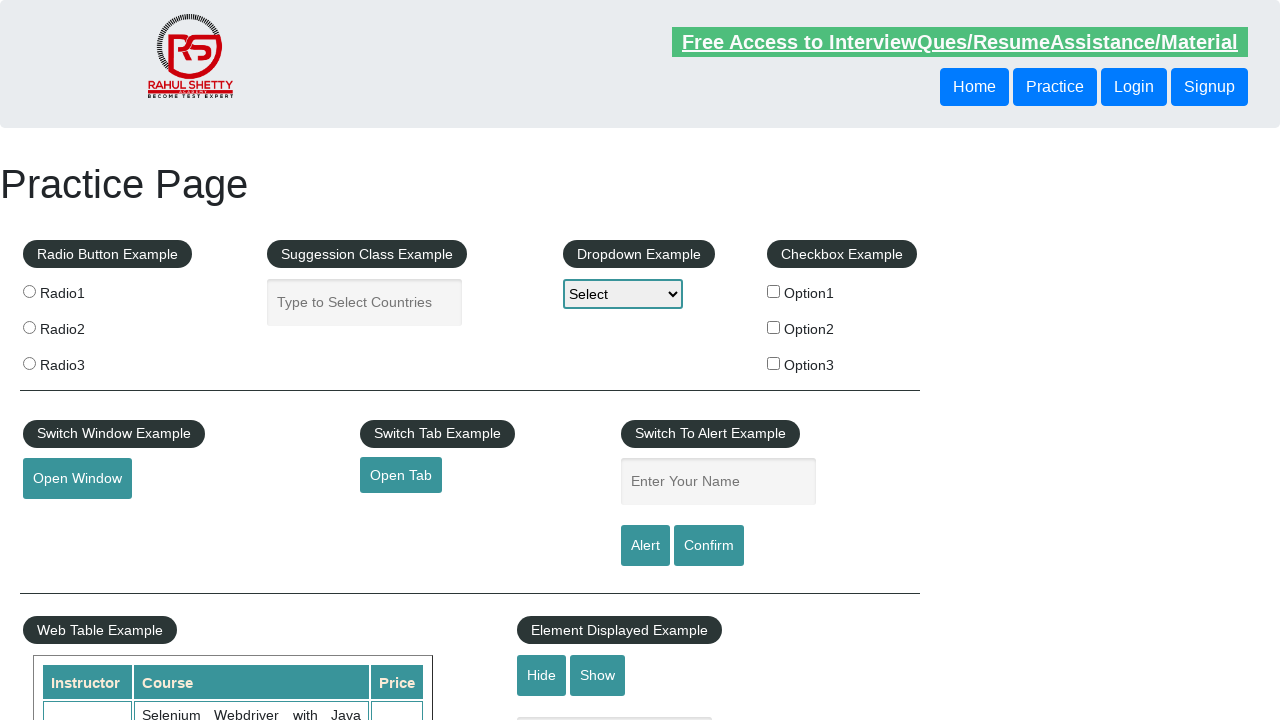

Counted links in footer section
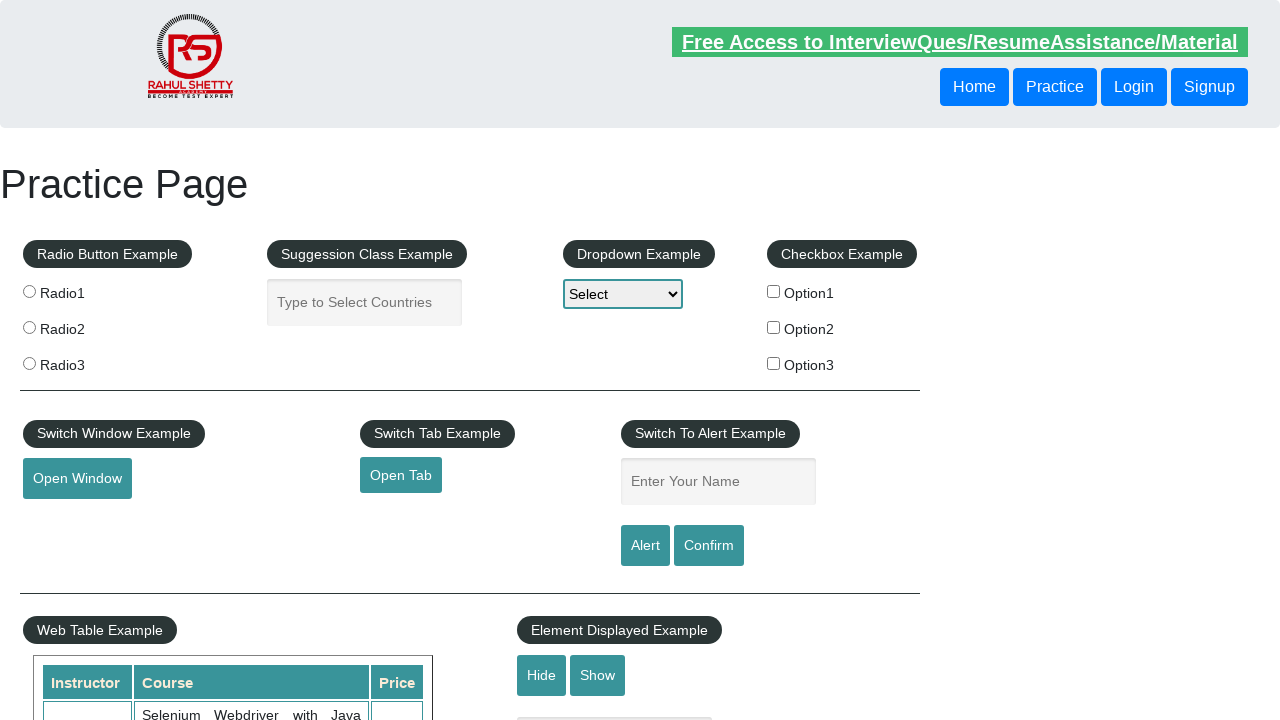

Counted links in first footer column
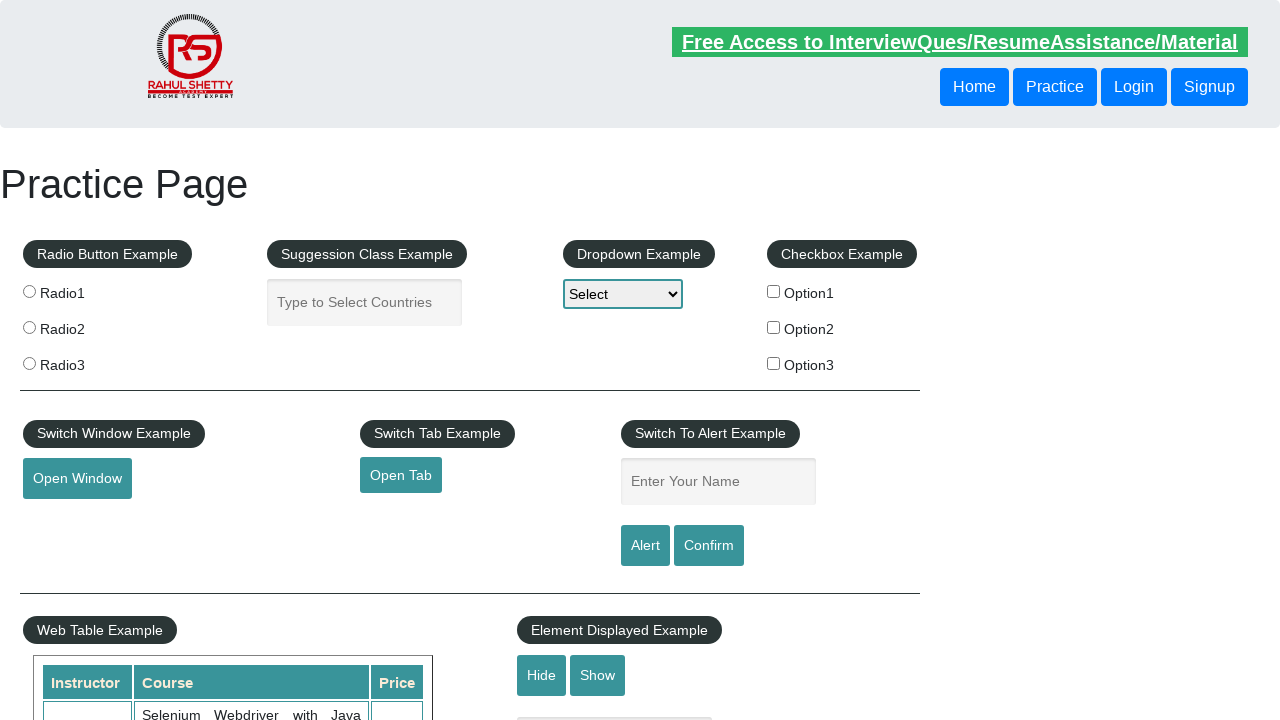

Retrieved all link elements from first footer column
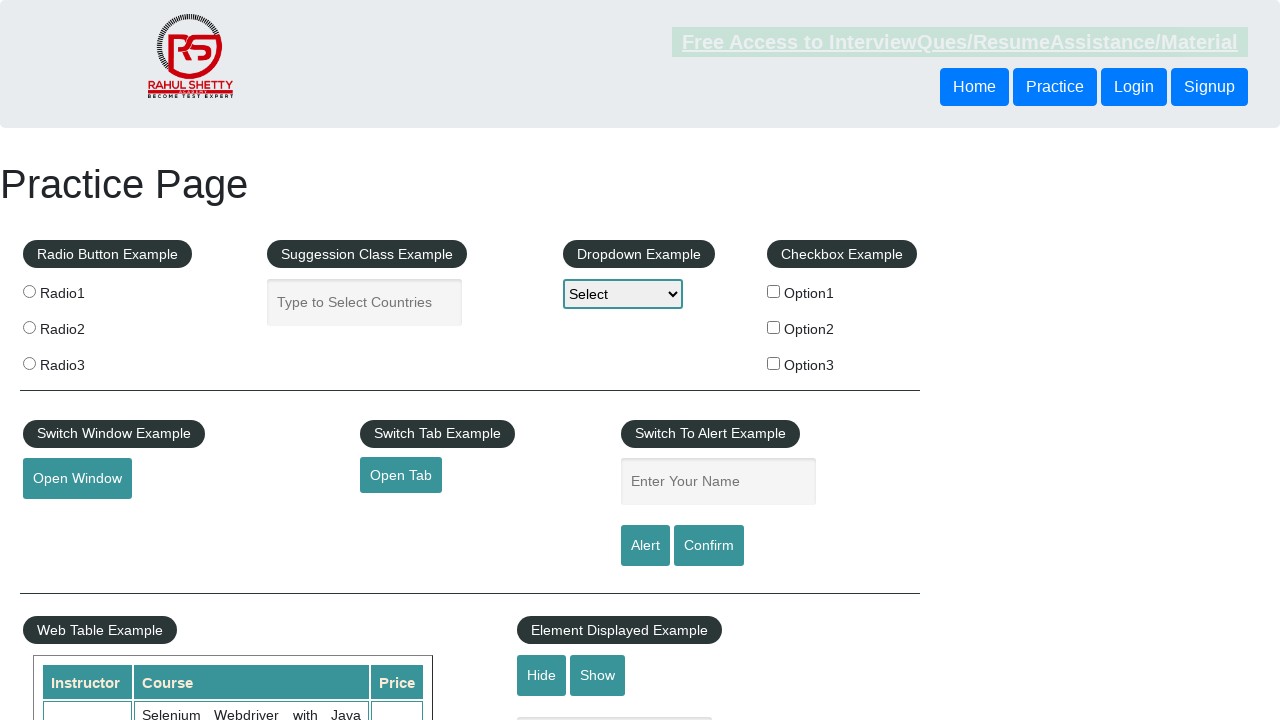

Retrieved href attribute from footer column link 1
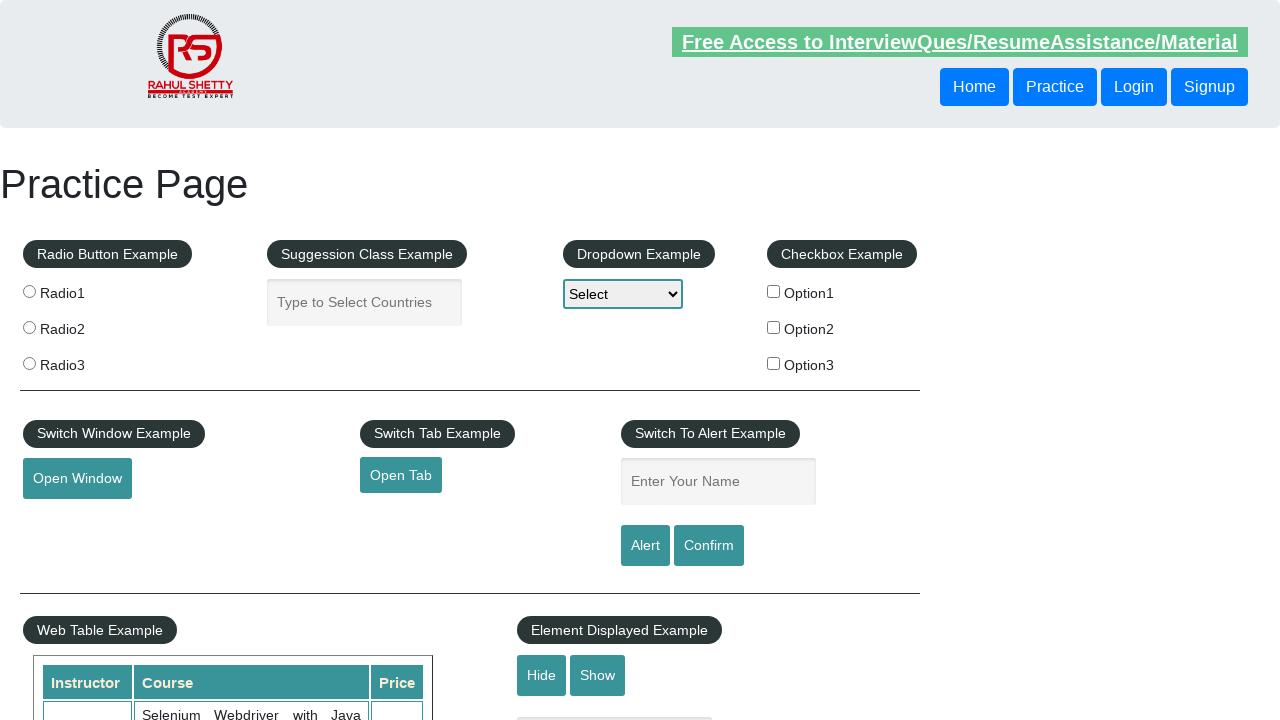

Created new page/tab for link 1
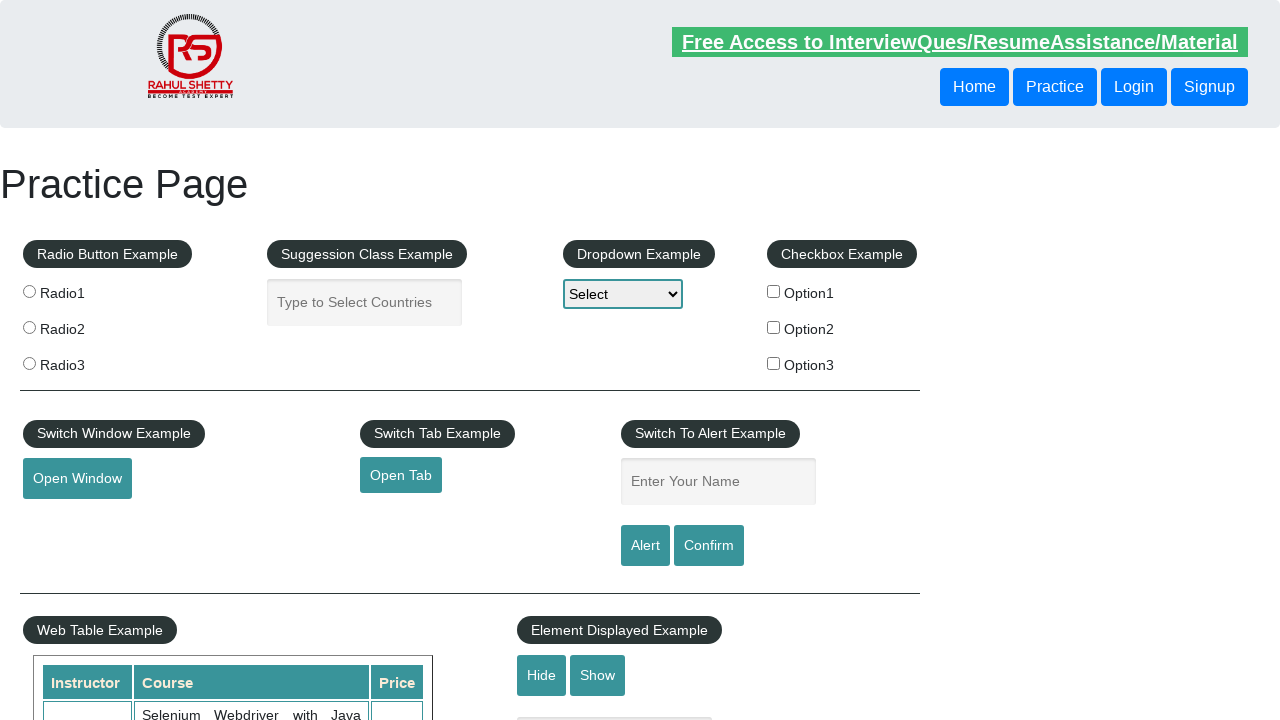

Navigated new tab to URL: http://www.restapitutorial.com/
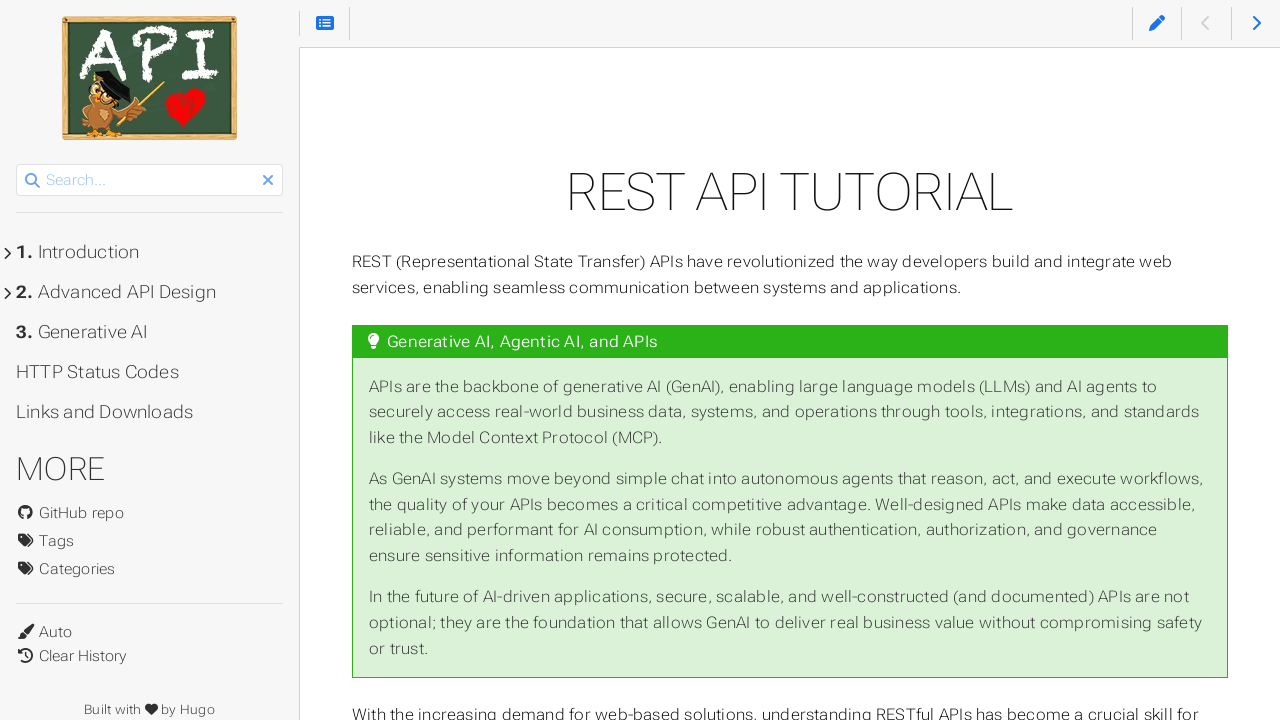

Retrieved href attribute from footer column link 2
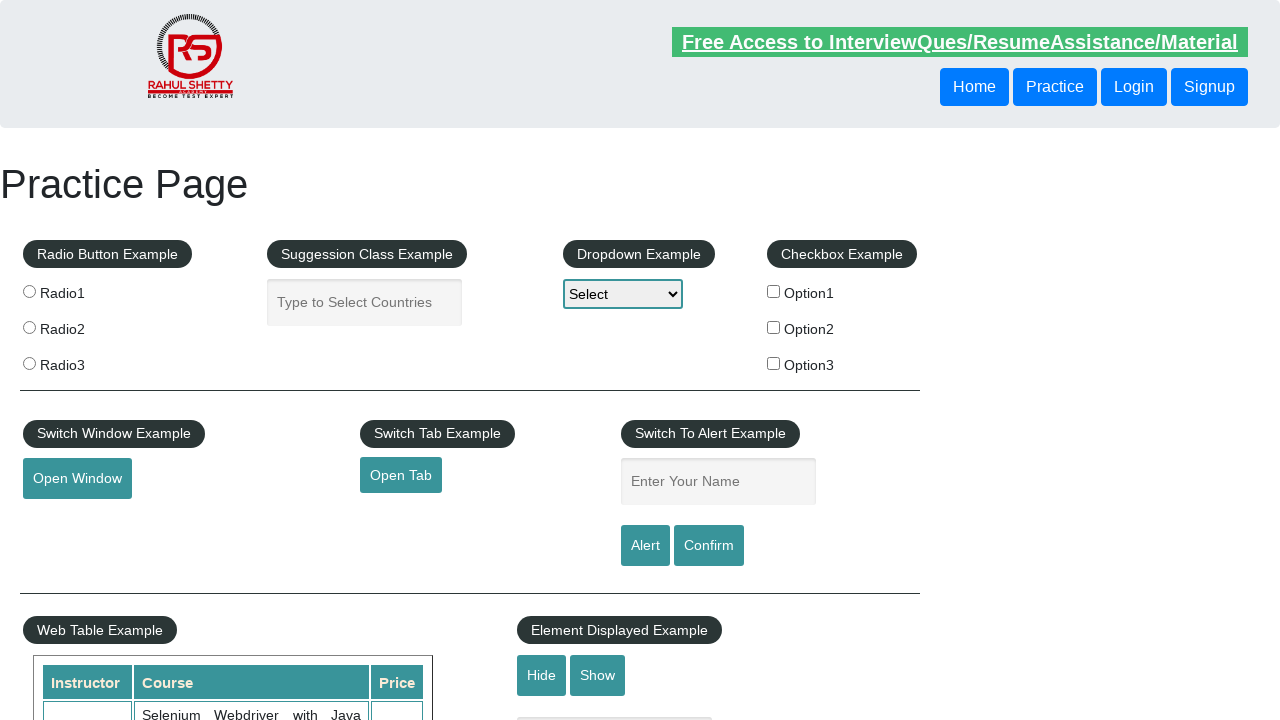

Created new page/tab for link 2
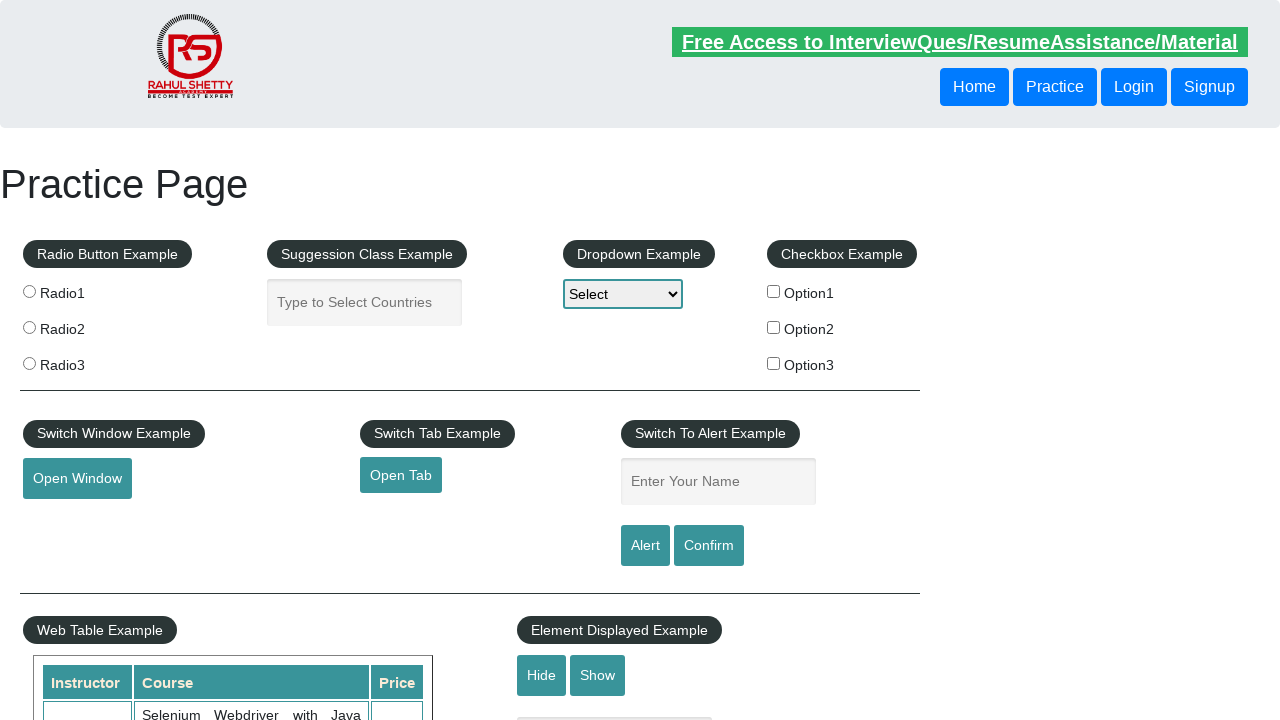

Navigated new tab to URL: https://www.soapui.org/
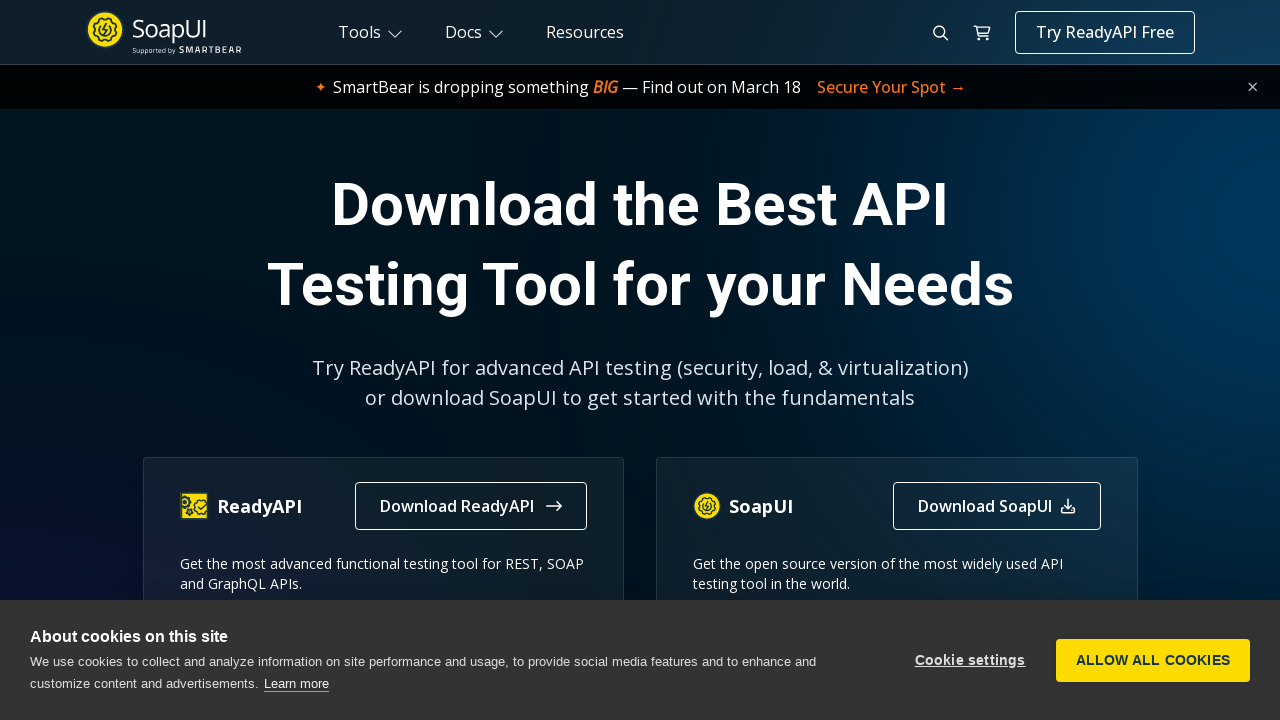

Retrieved href attribute from footer column link 3
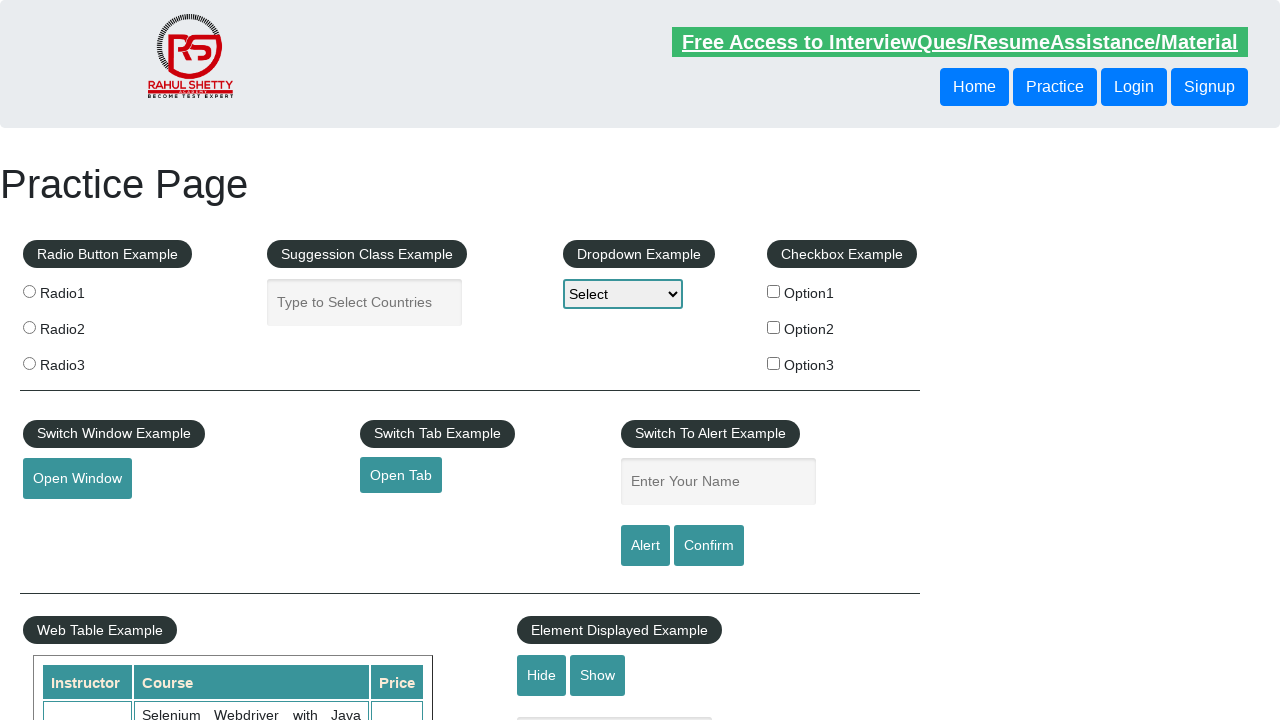

Created new page/tab for link 3
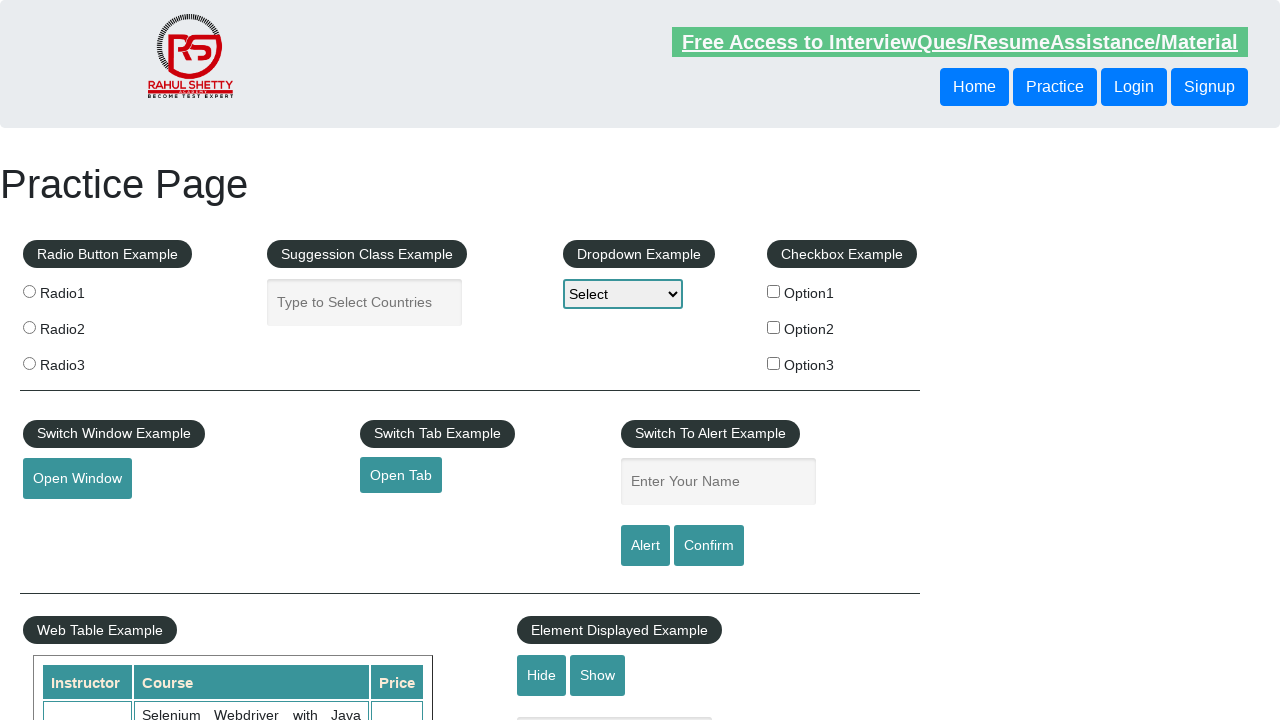

Navigated new tab to URL: https://courses.rahulshettyacademy.com/p/appium-tutorial
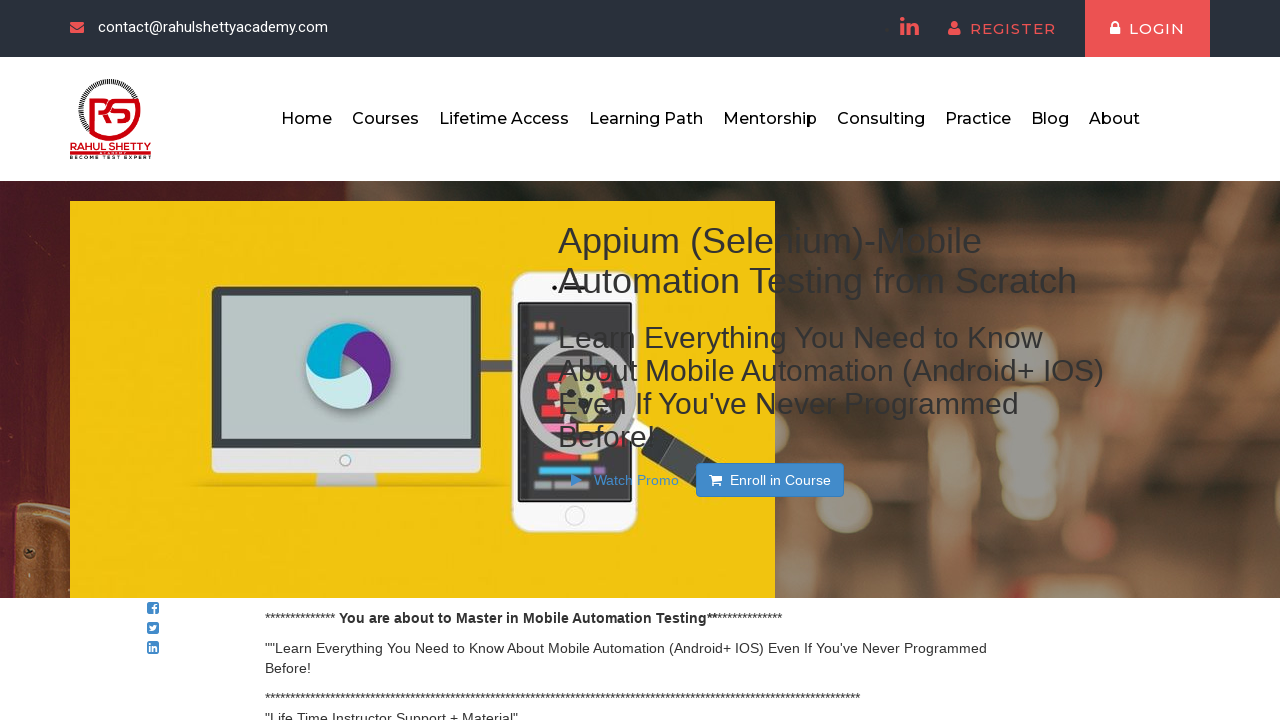

Retrieved href attribute from footer column link 4
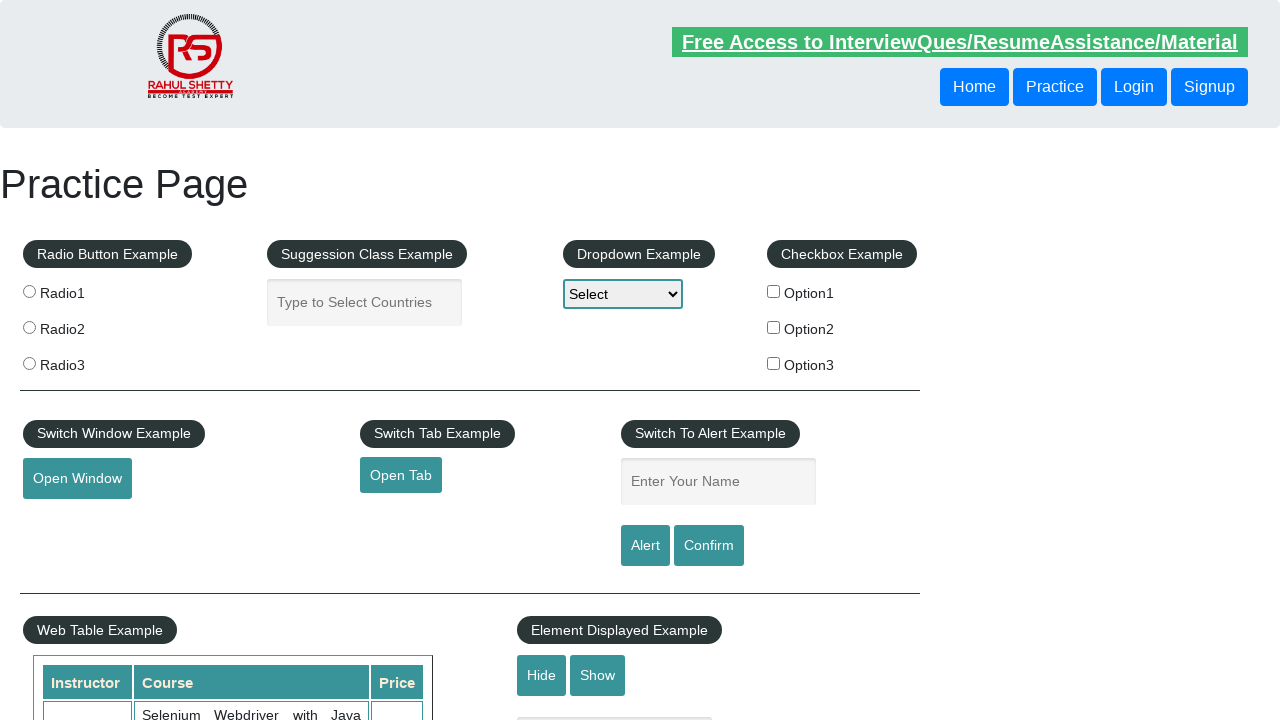

Created new page/tab for link 4
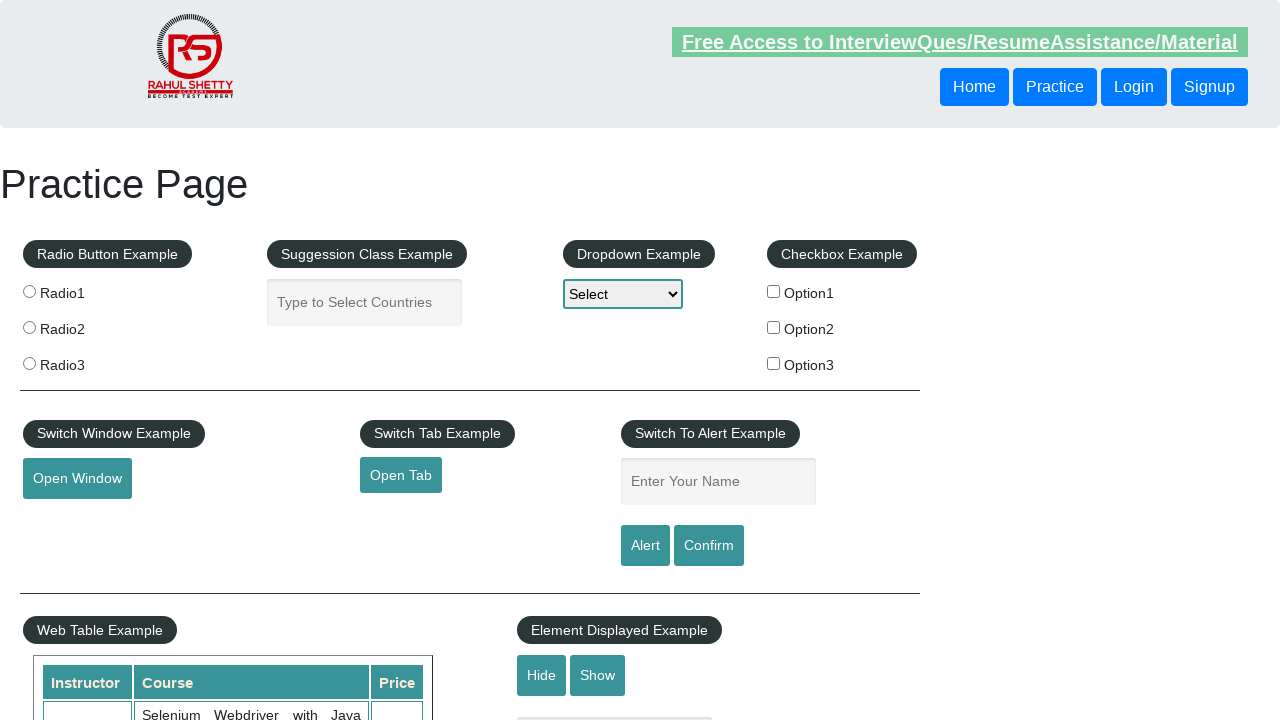

Navigated new tab to URL: https://jmeter.apache.org/
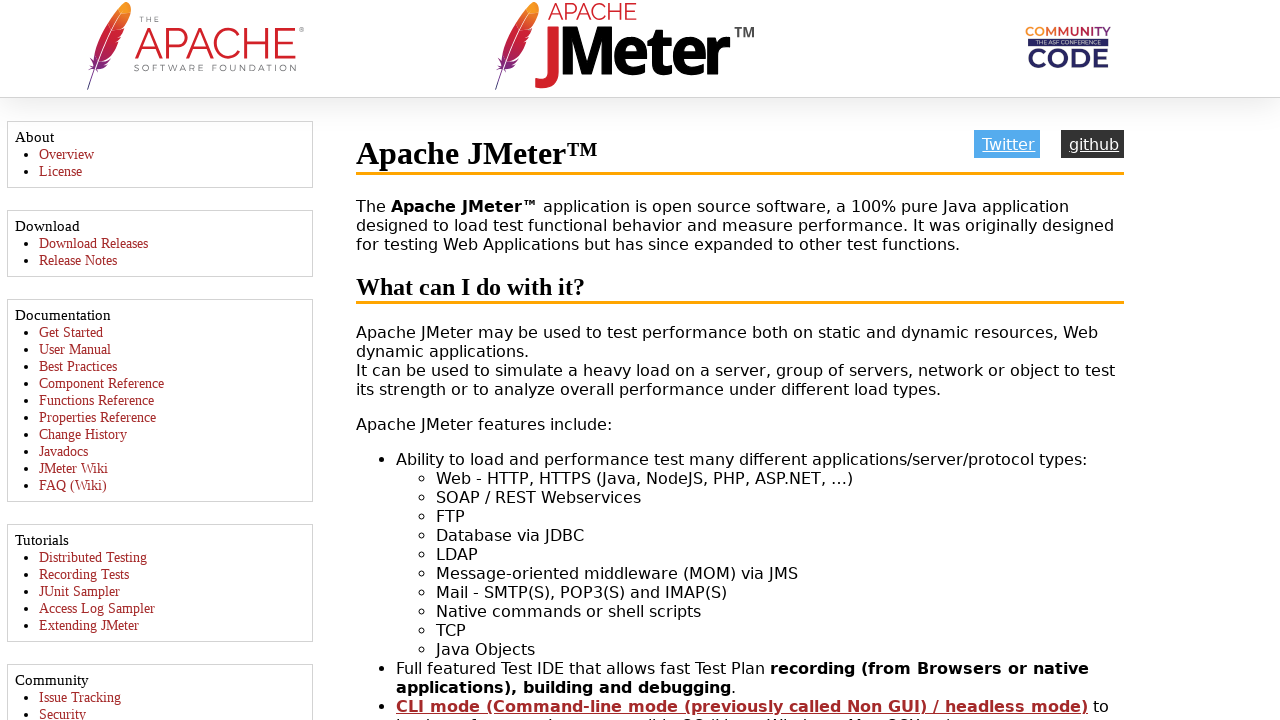

Retrieved main page title: Practice Page
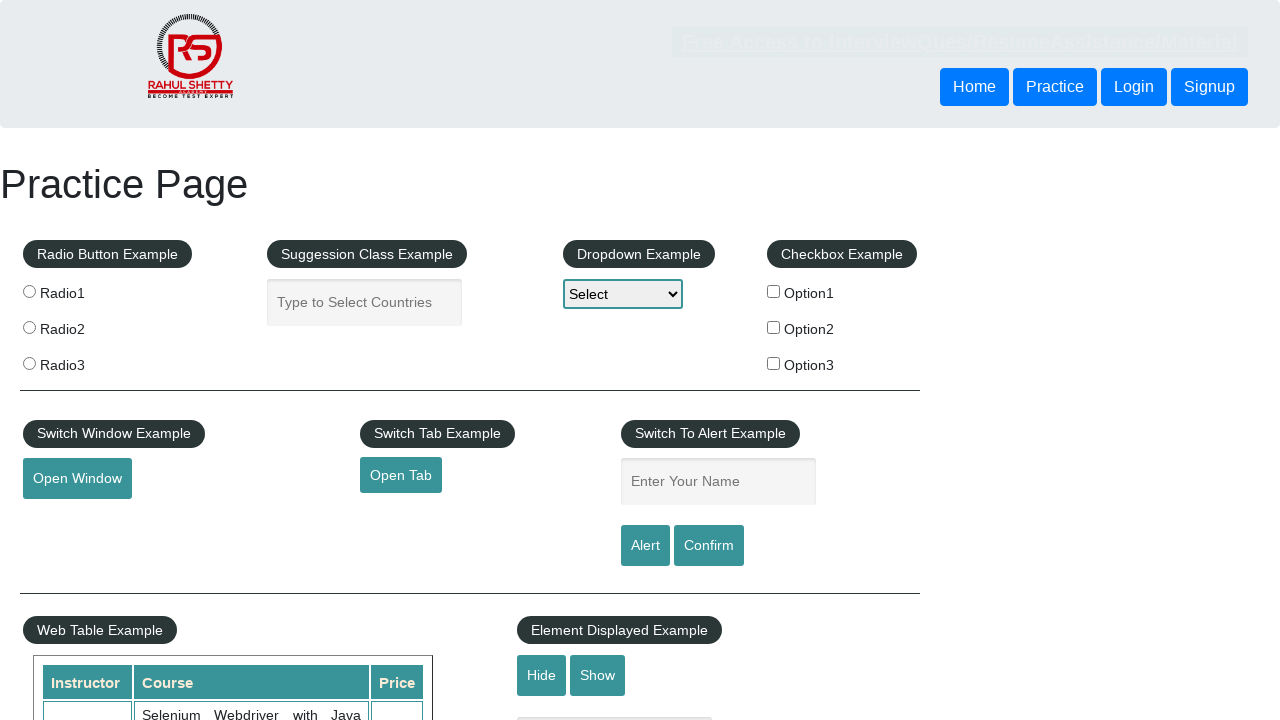

Retrieved opened tab title: REST API Tutorial
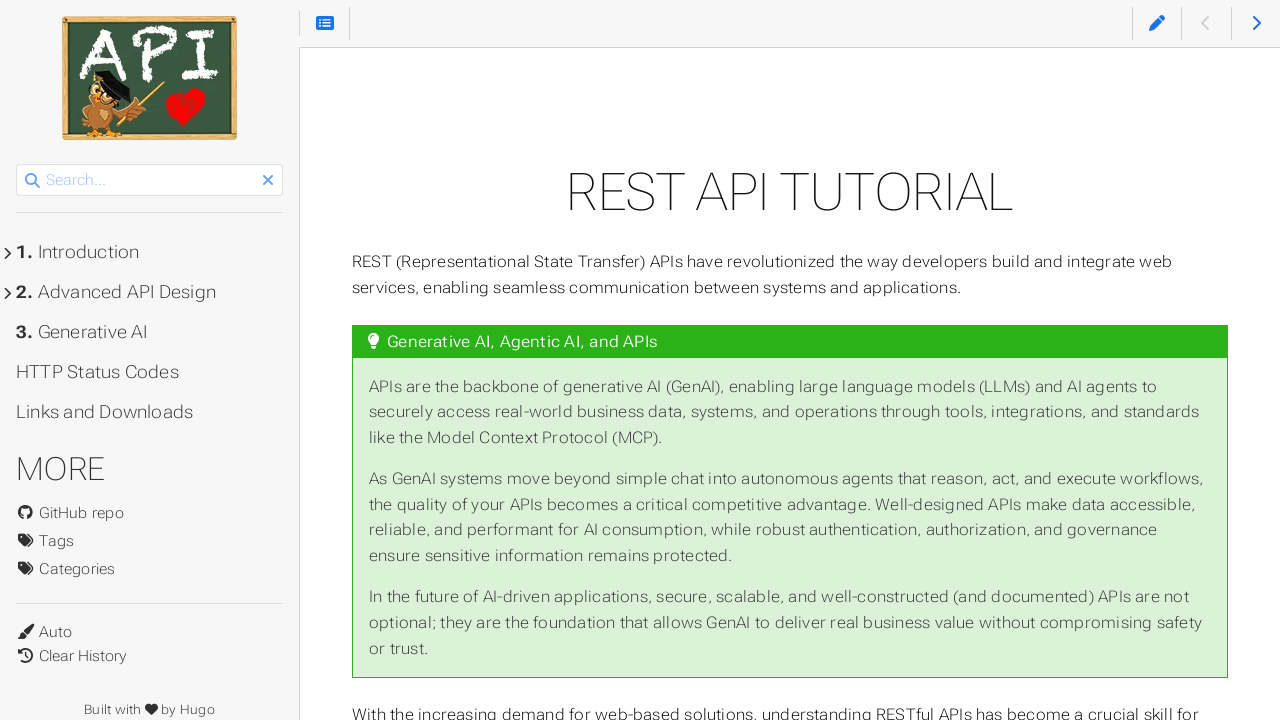

Closed opened tab
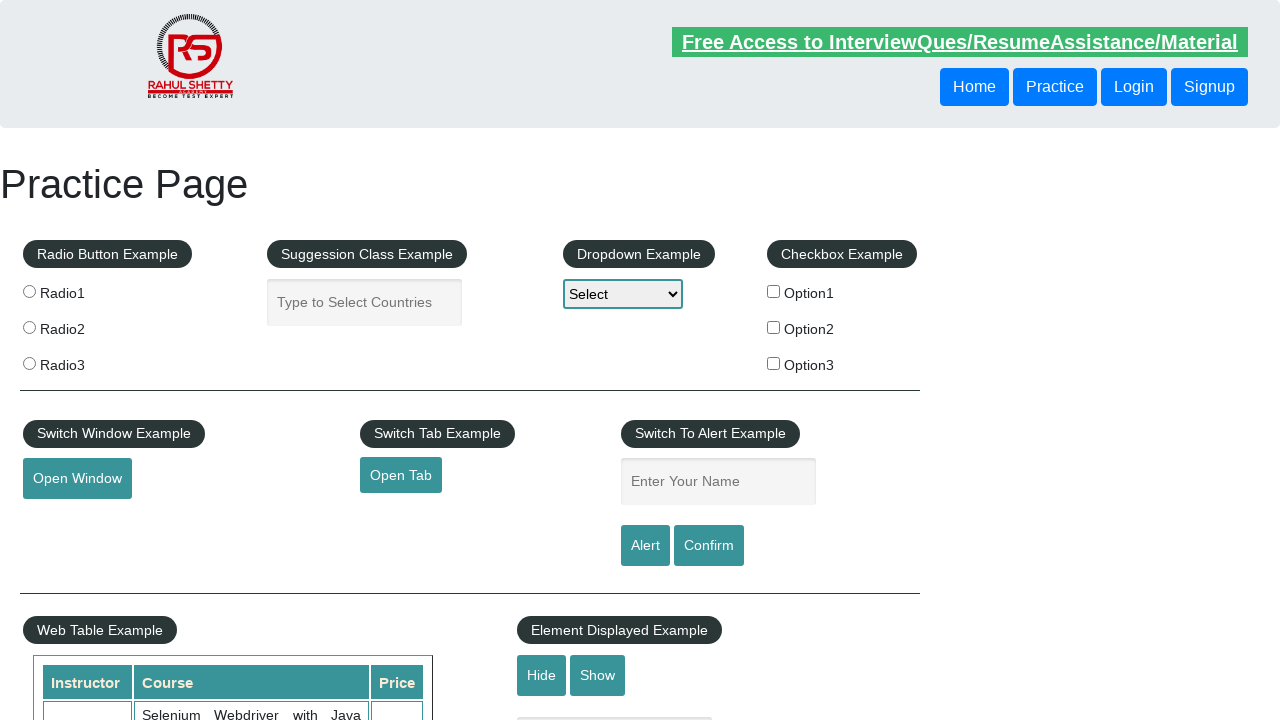

Retrieved opened tab title: The World’s Most Popular API Testing Tool | SoapUI
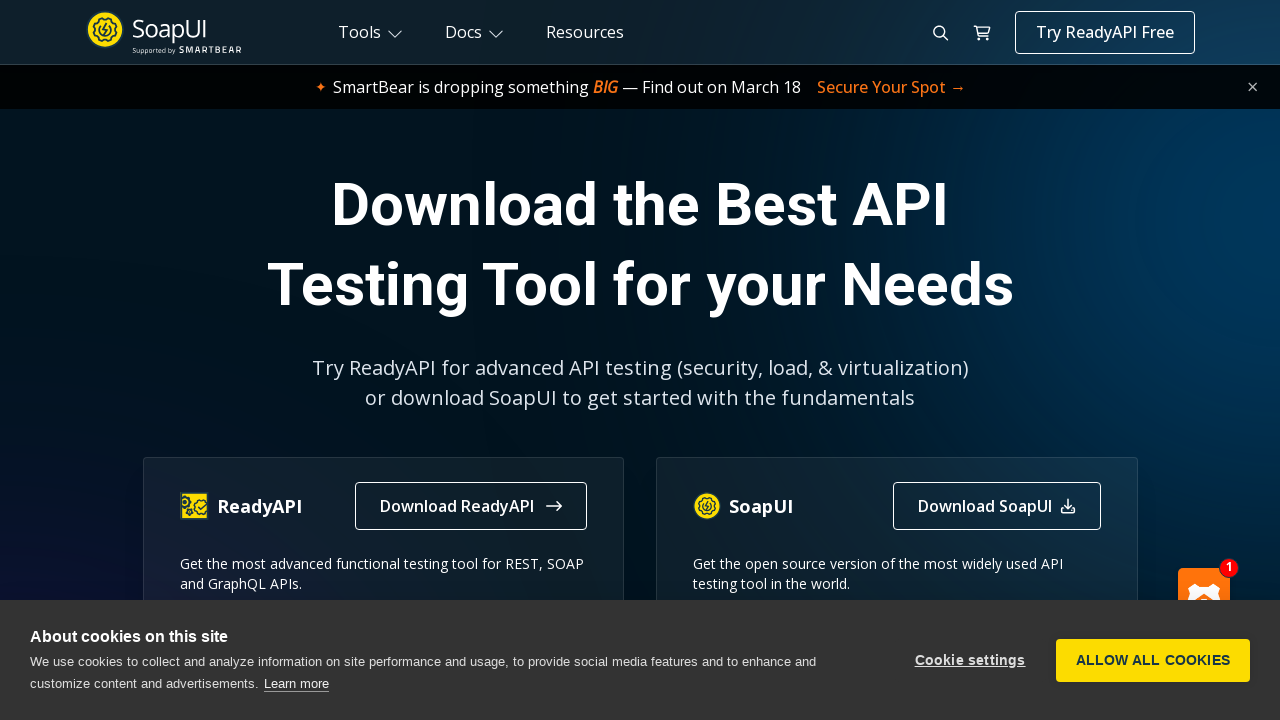

Closed opened tab
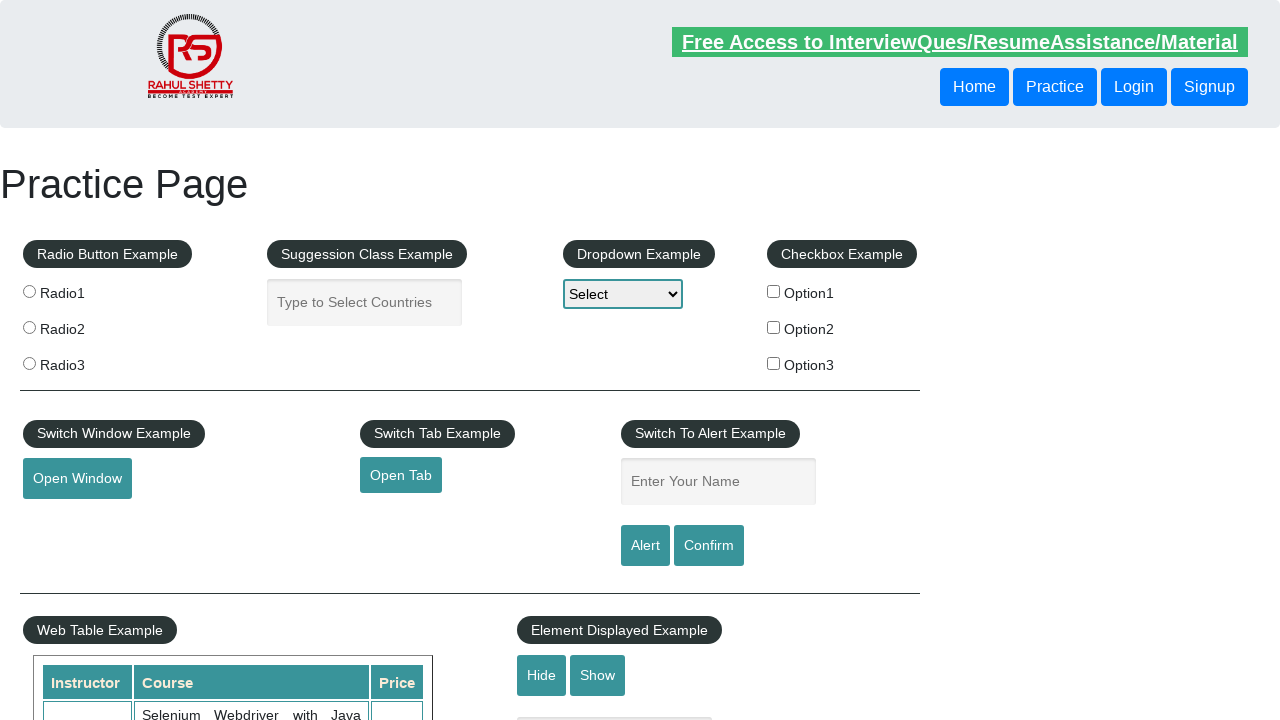

Retrieved opened tab title: Appium tutorial for Mobile Apps testing | RahulShetty Academy | Rahul
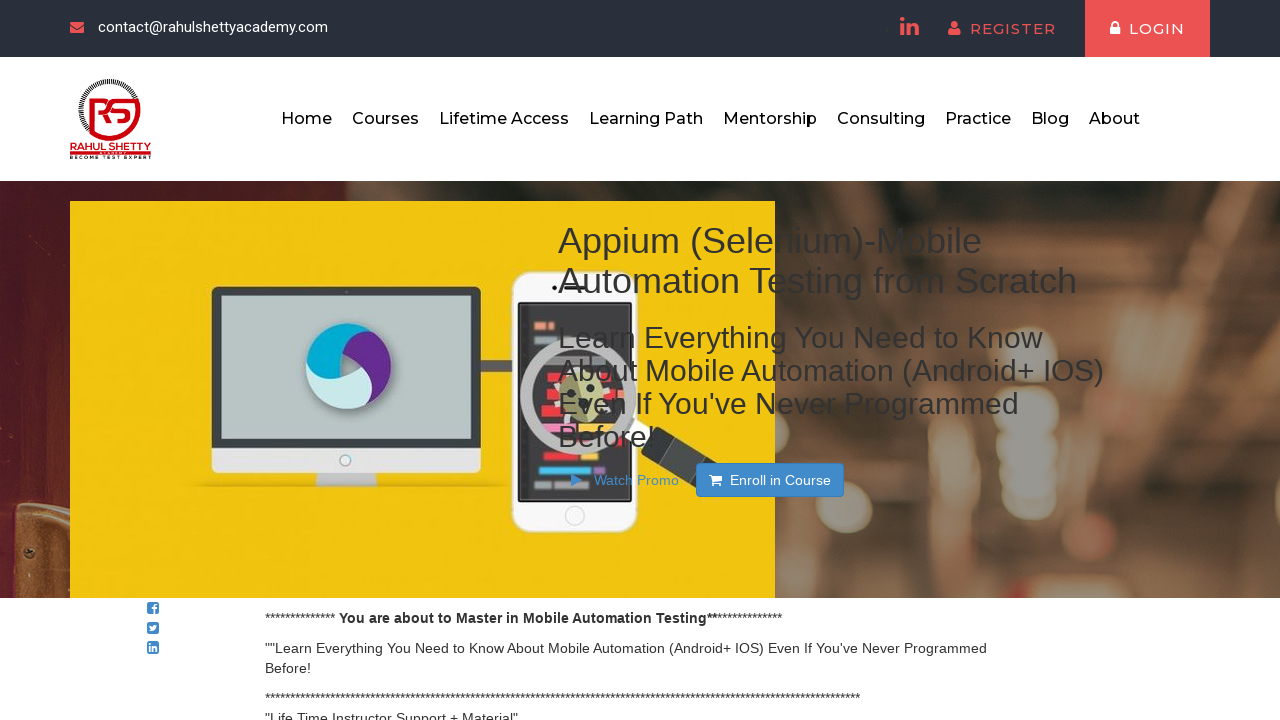

Closed opened tab
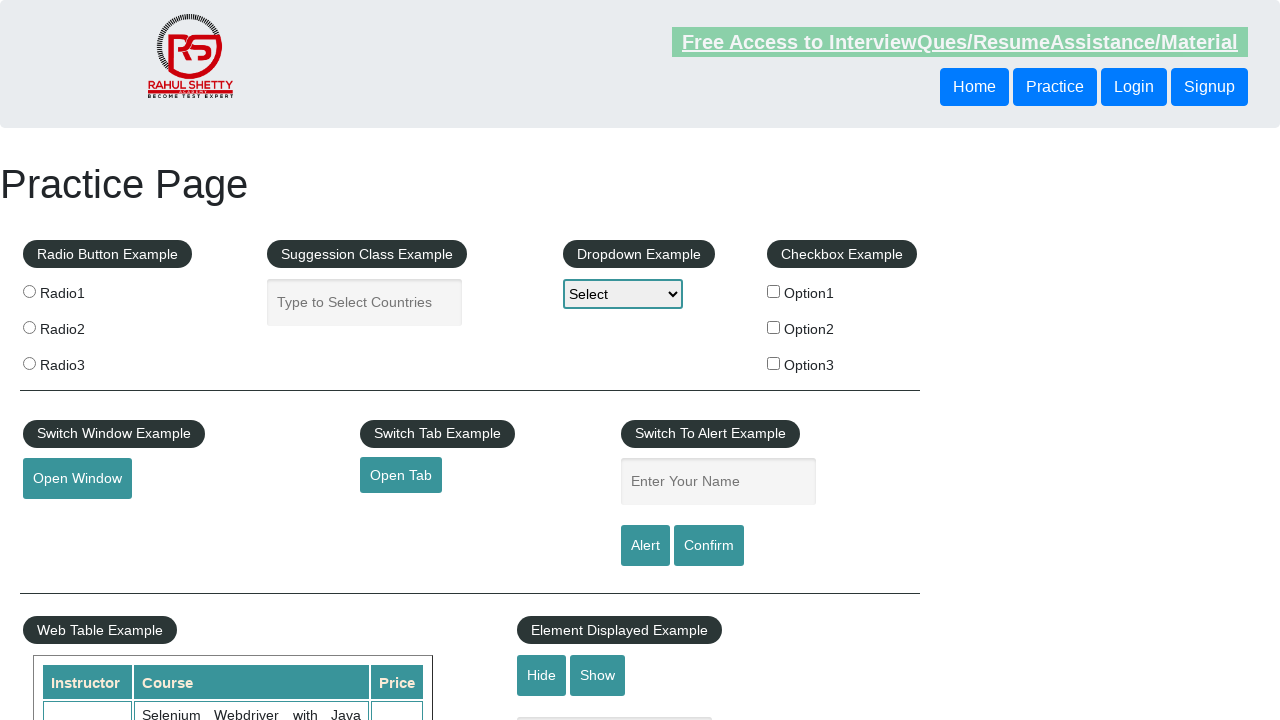

Retrieved opened tab title: Apache JMeter - Apache JMeter™
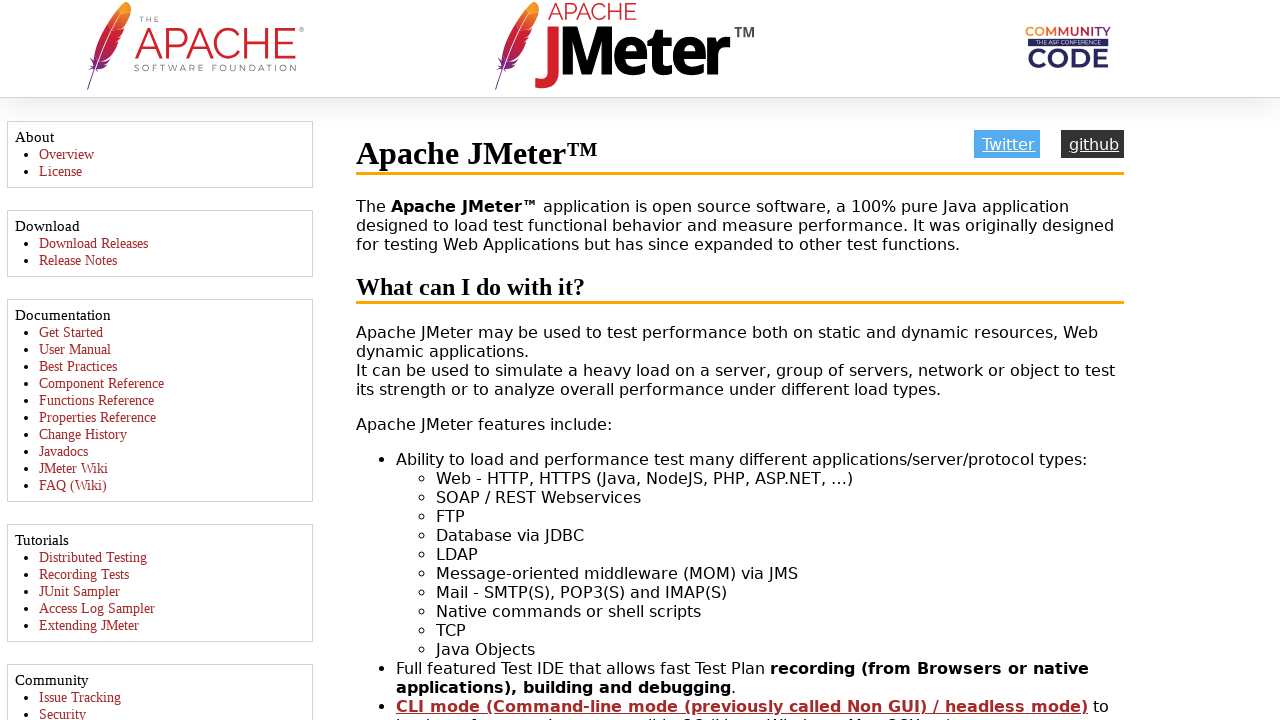

Closed opened tab
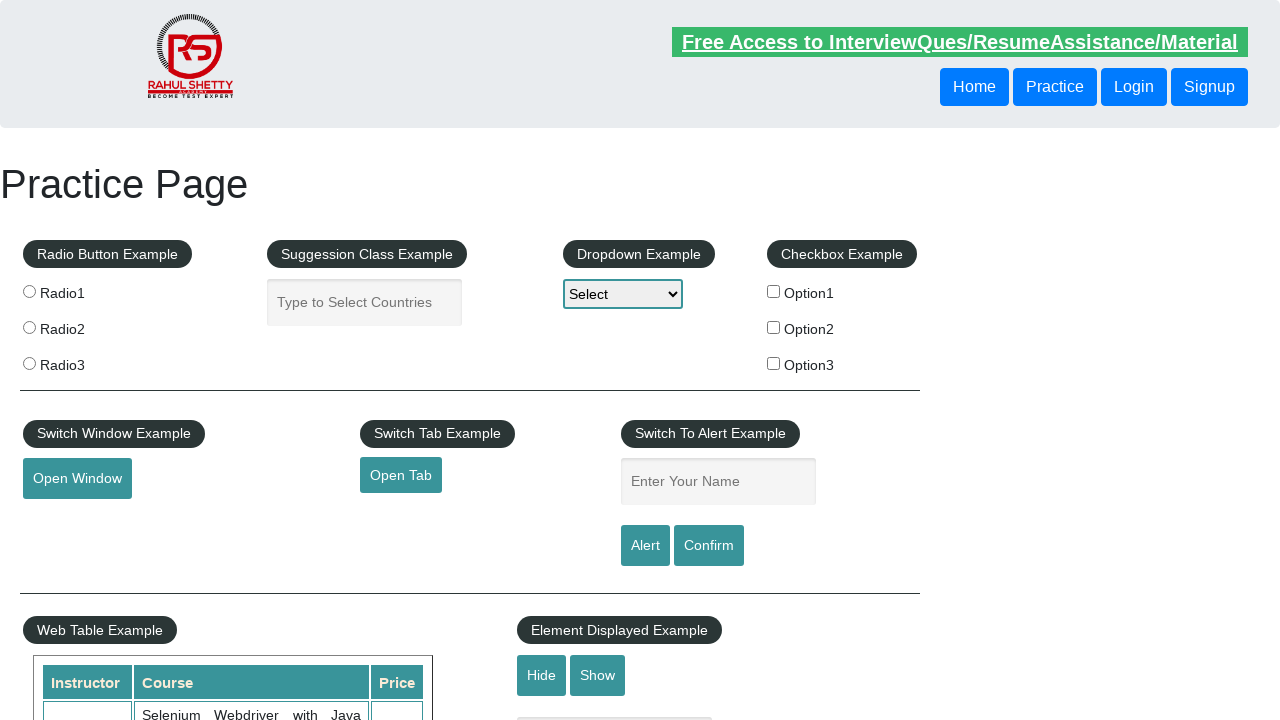

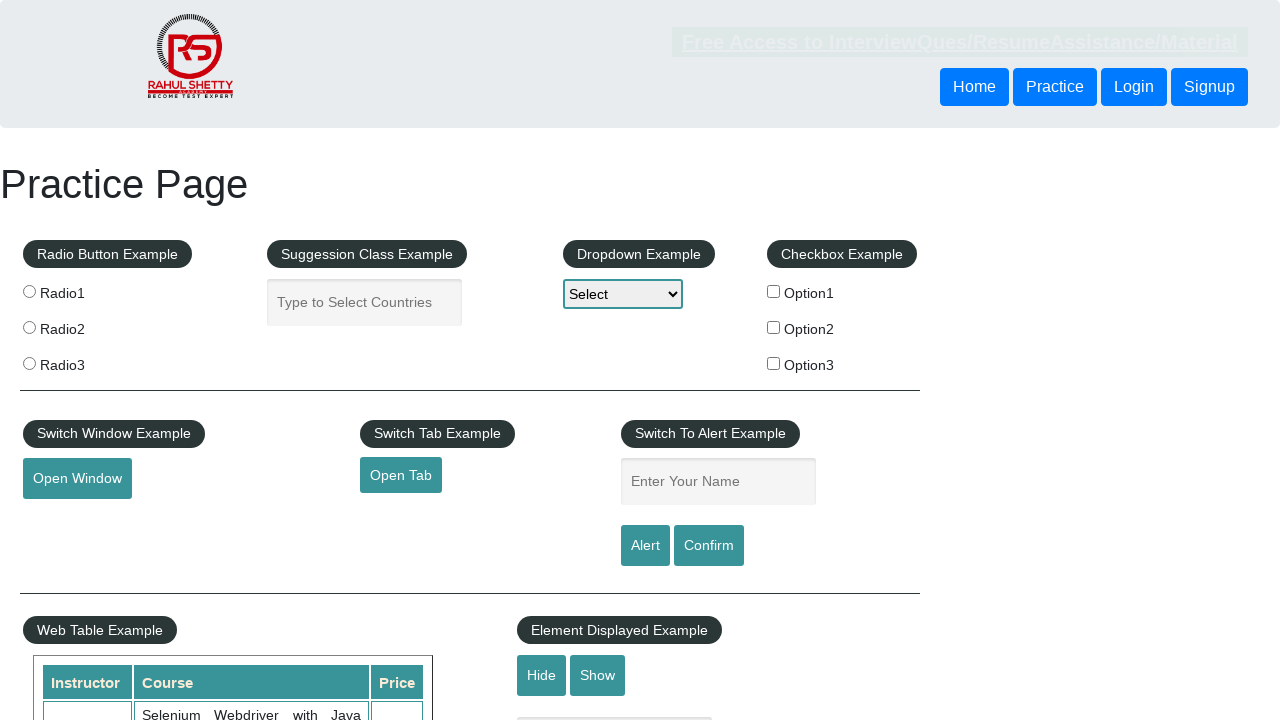